Tests confirmation dialog handling by clicking a button that triggers a confirm dialog, accepting it, and verifying the result message

Starting URL: https://testautomationpractice.blogspot.com/2018/09/automation-form.html

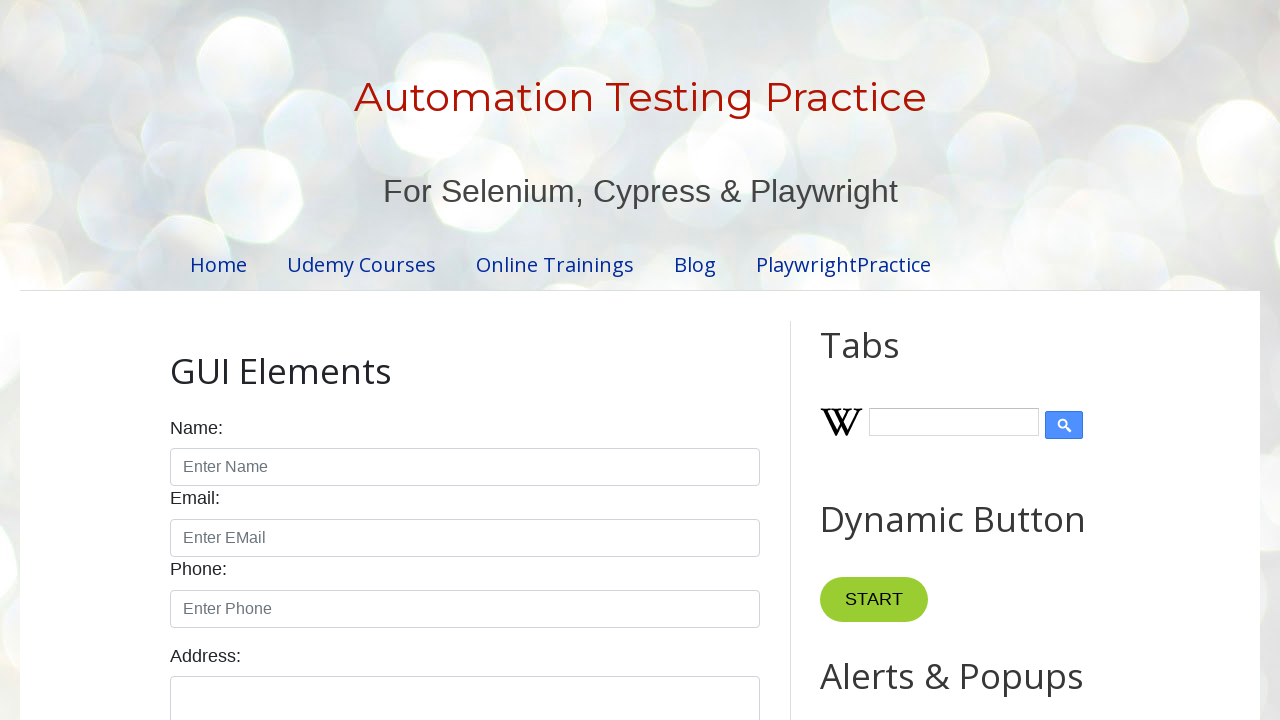

Accepted confirmation dialog
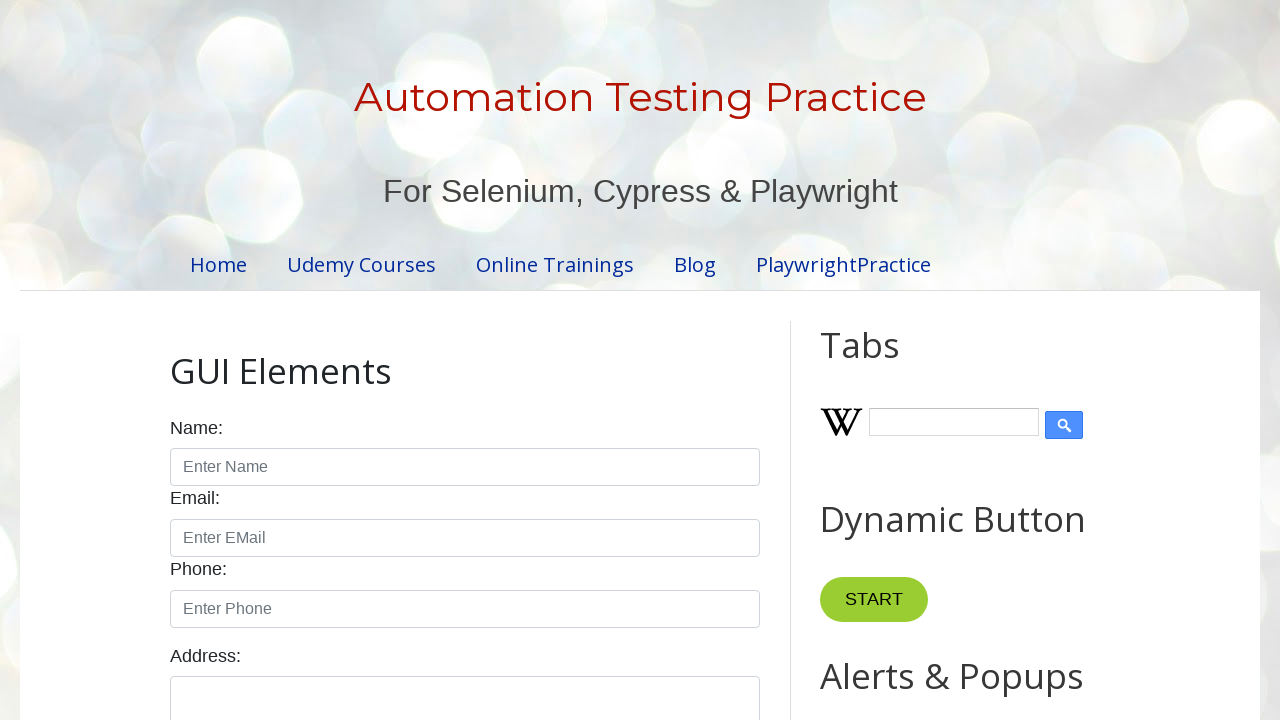

Clicked the Confirmation Alert button at (912, 360) on xpath=//button[normalize-space()='Confirmation Alert']
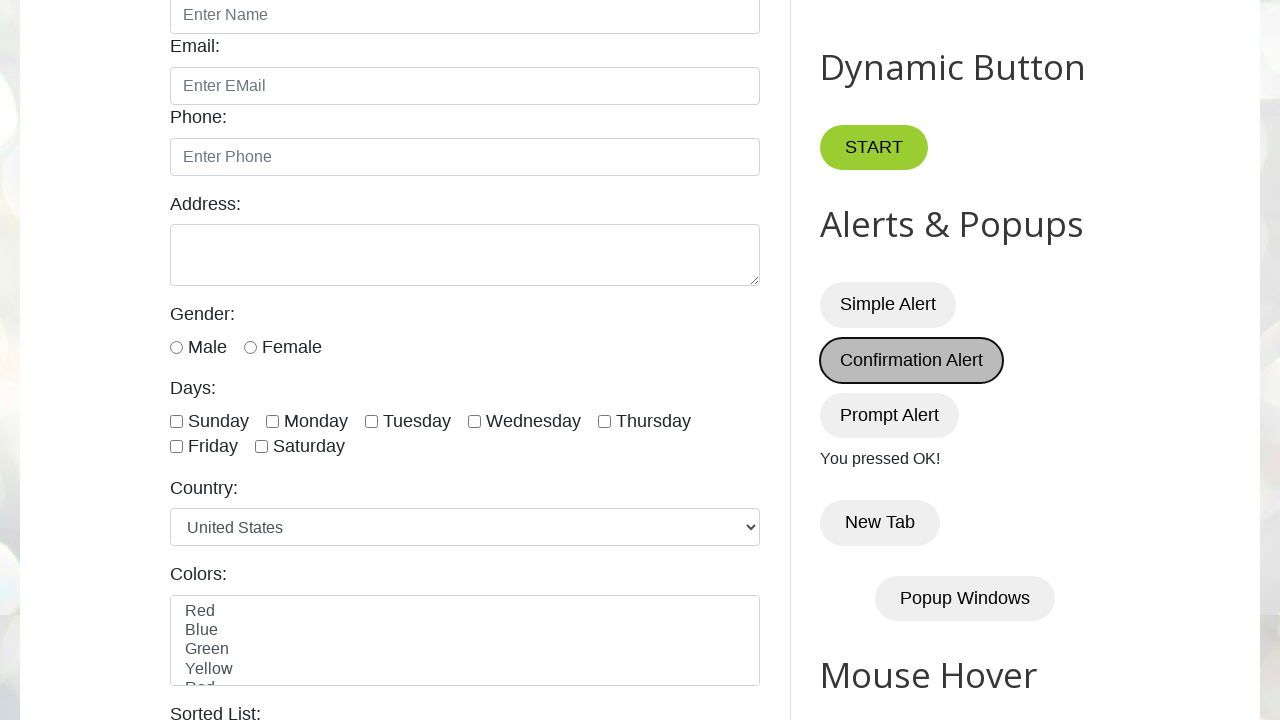

Result message element loaded
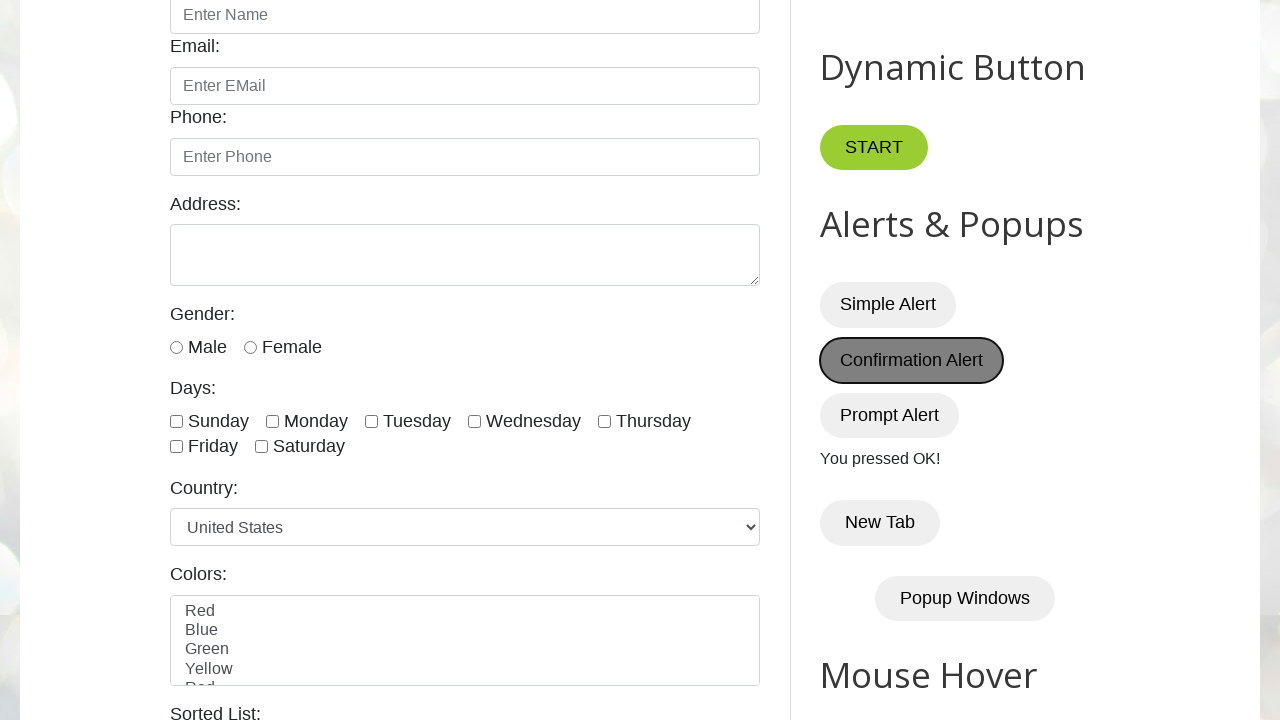

Verified result message displays 'You pressed OK!'
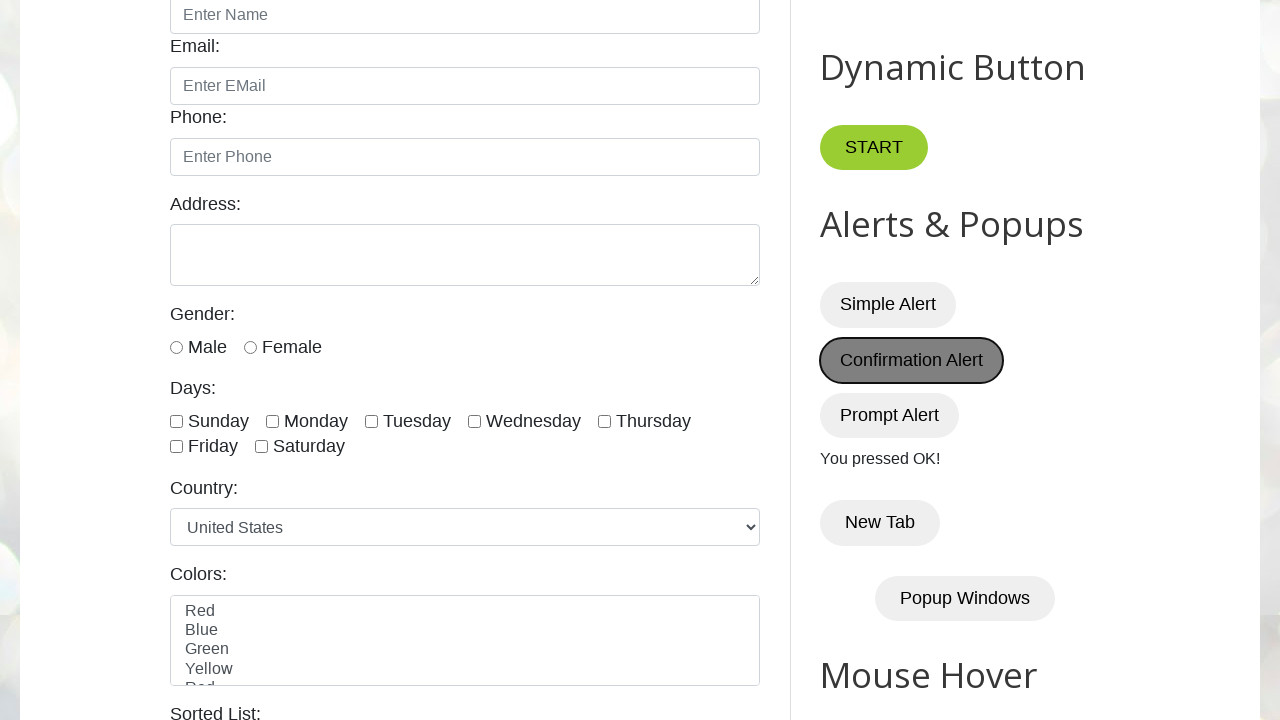

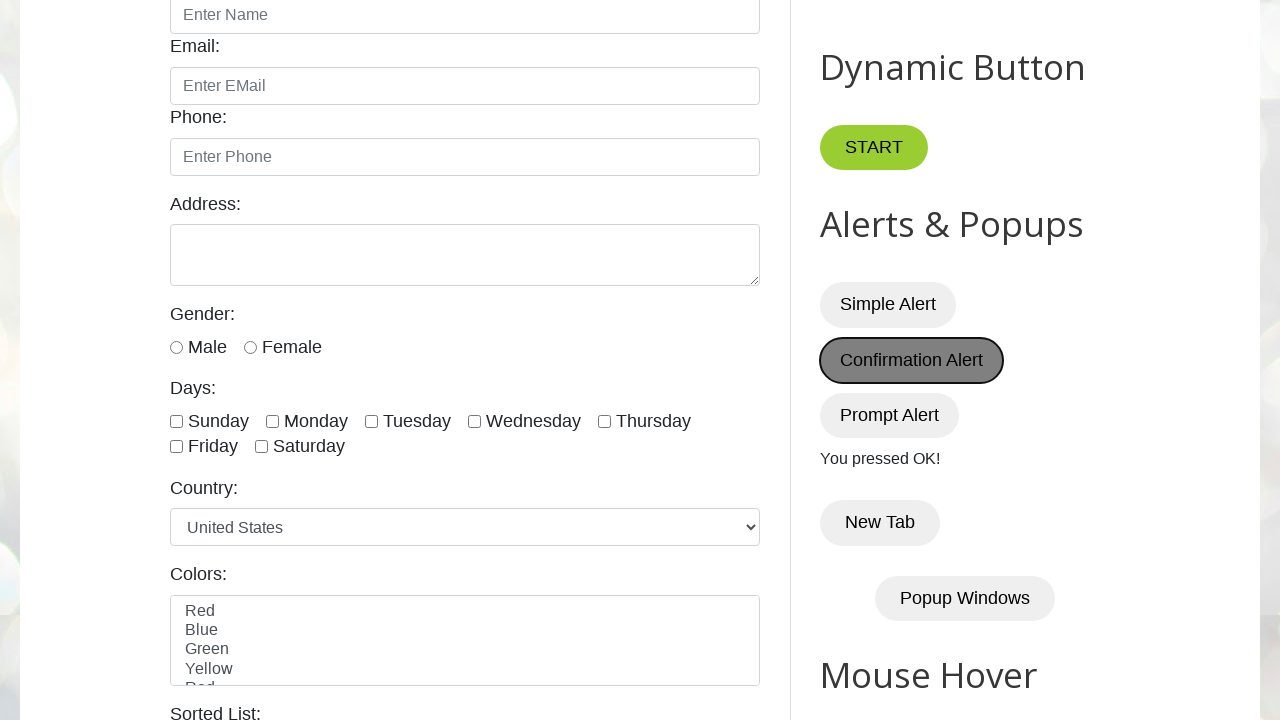